Tests dynamically loaded page element (rendered after load) by clicking Start and waiting for element to be added to DOM

Starting URL: http://the-internet.herokuapp.com/dynamic_loading/2

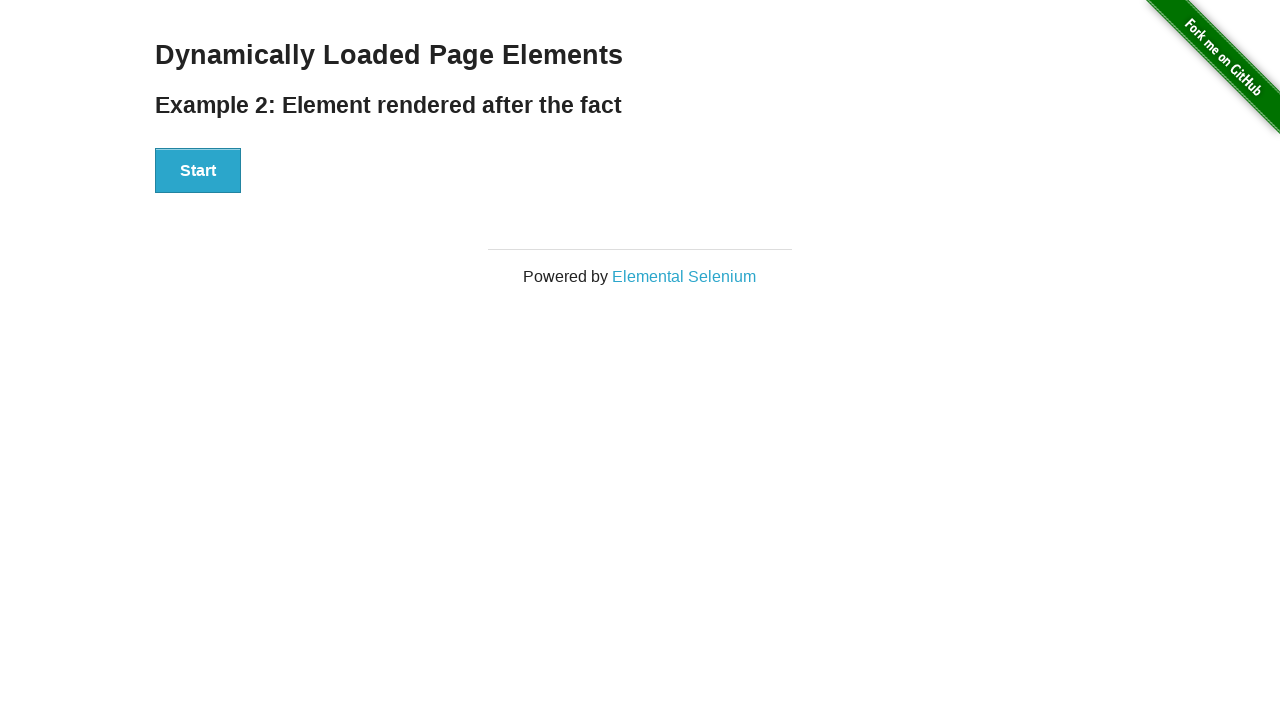

Clicked the Start button at (198, 171) on xpath=//div[@id='start']/button[contains(text(),'Start')]
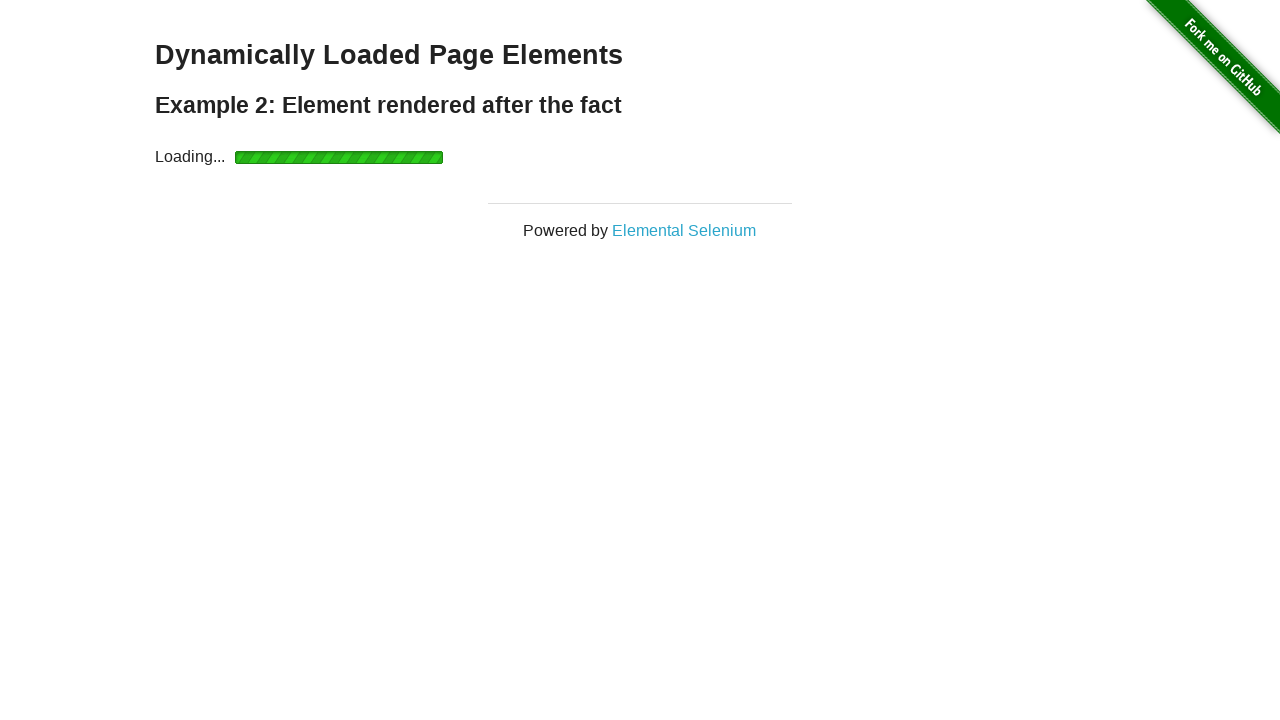

Loading bar appeared
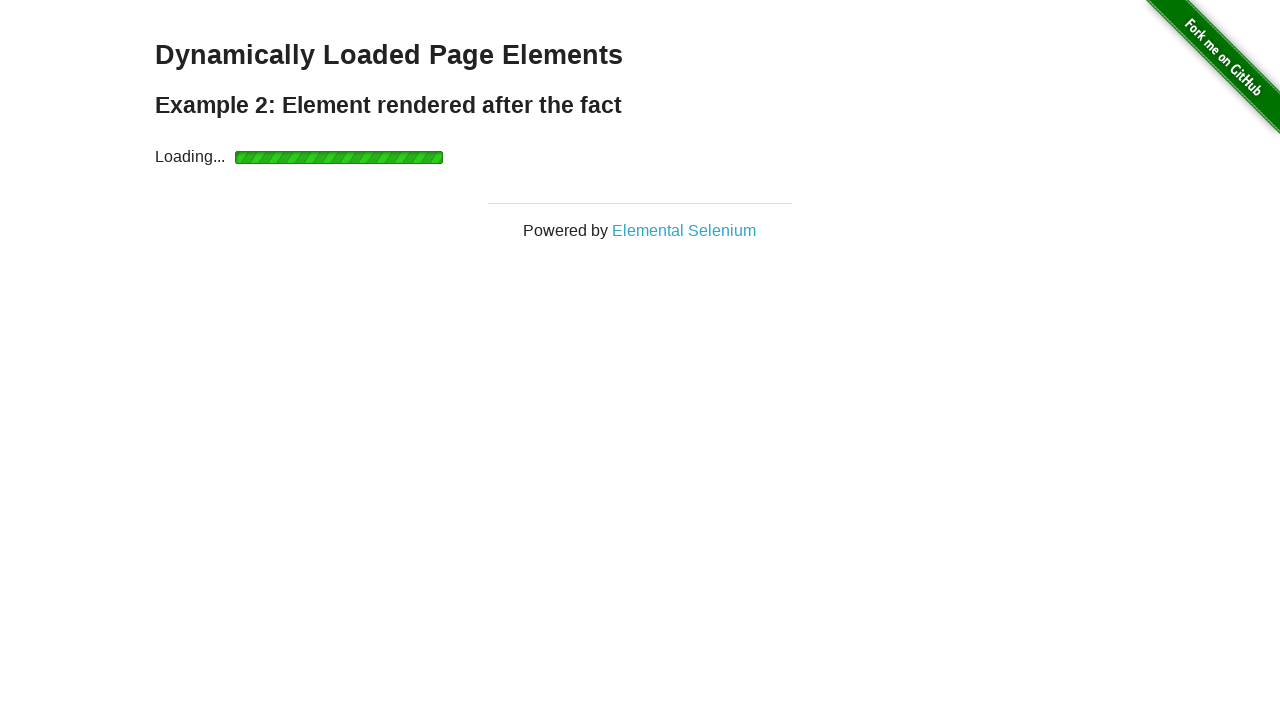

Loading bar disappeared
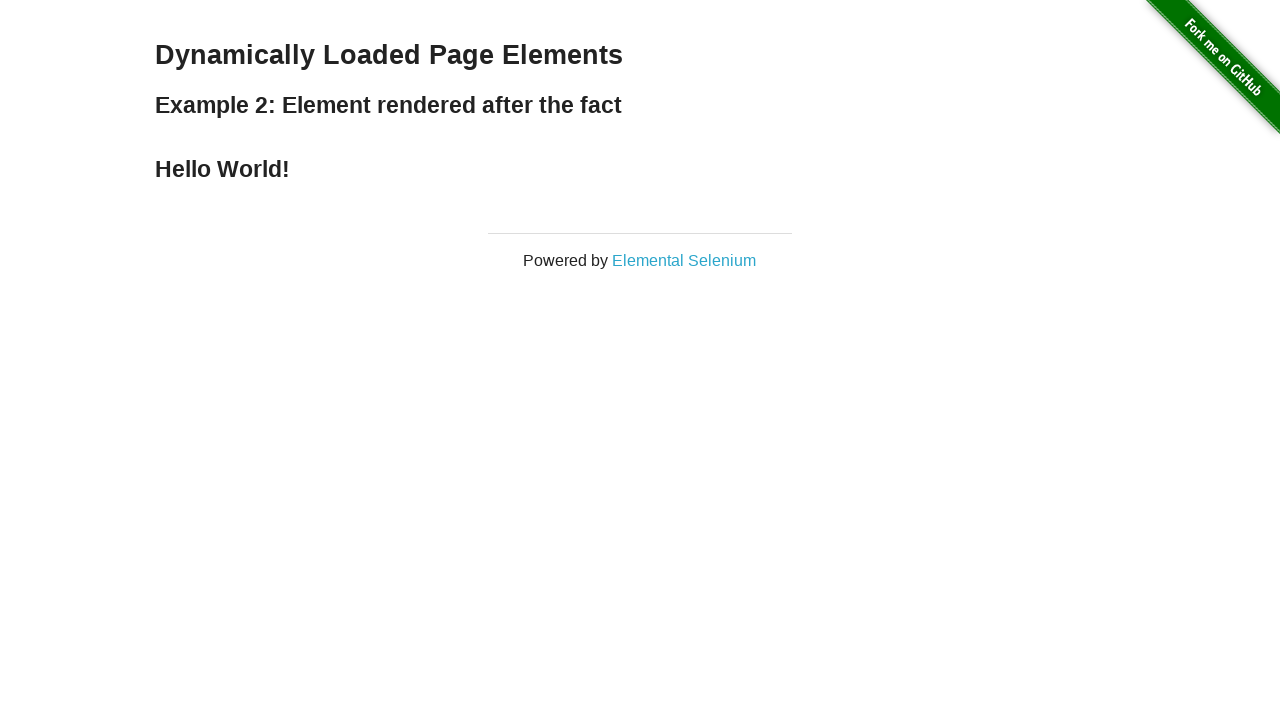

Hello World text element appeared in DOM
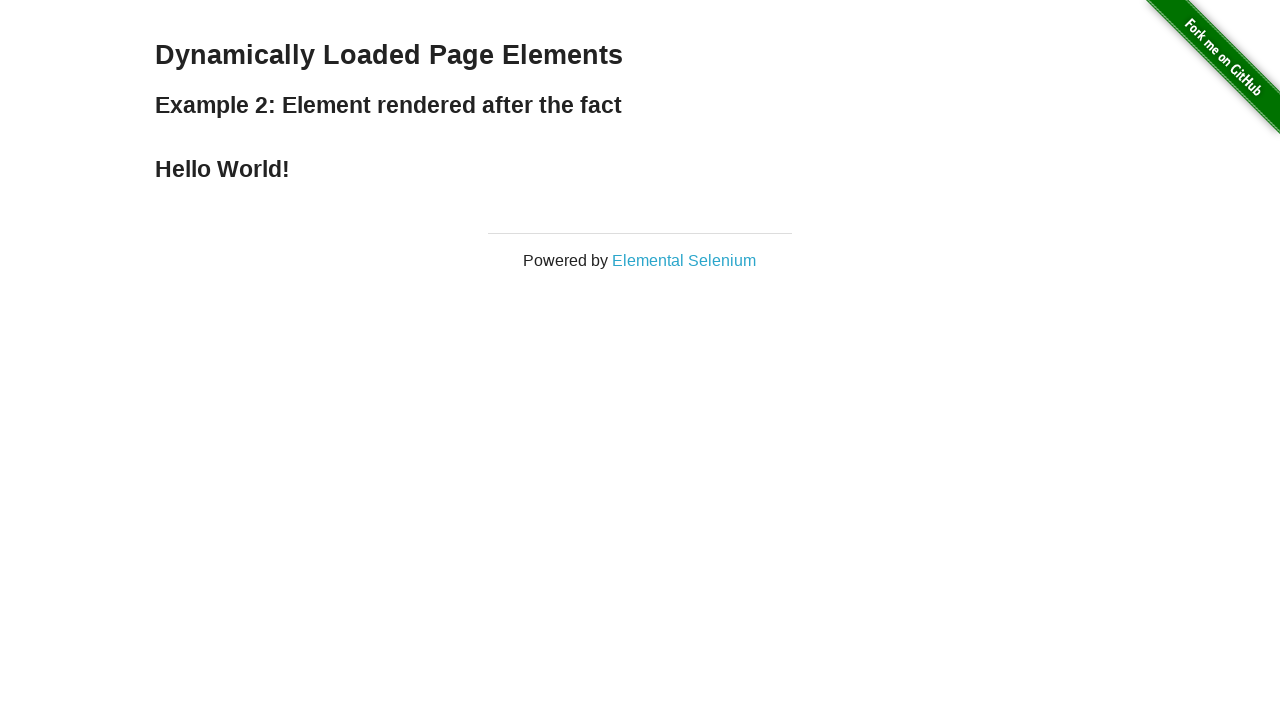

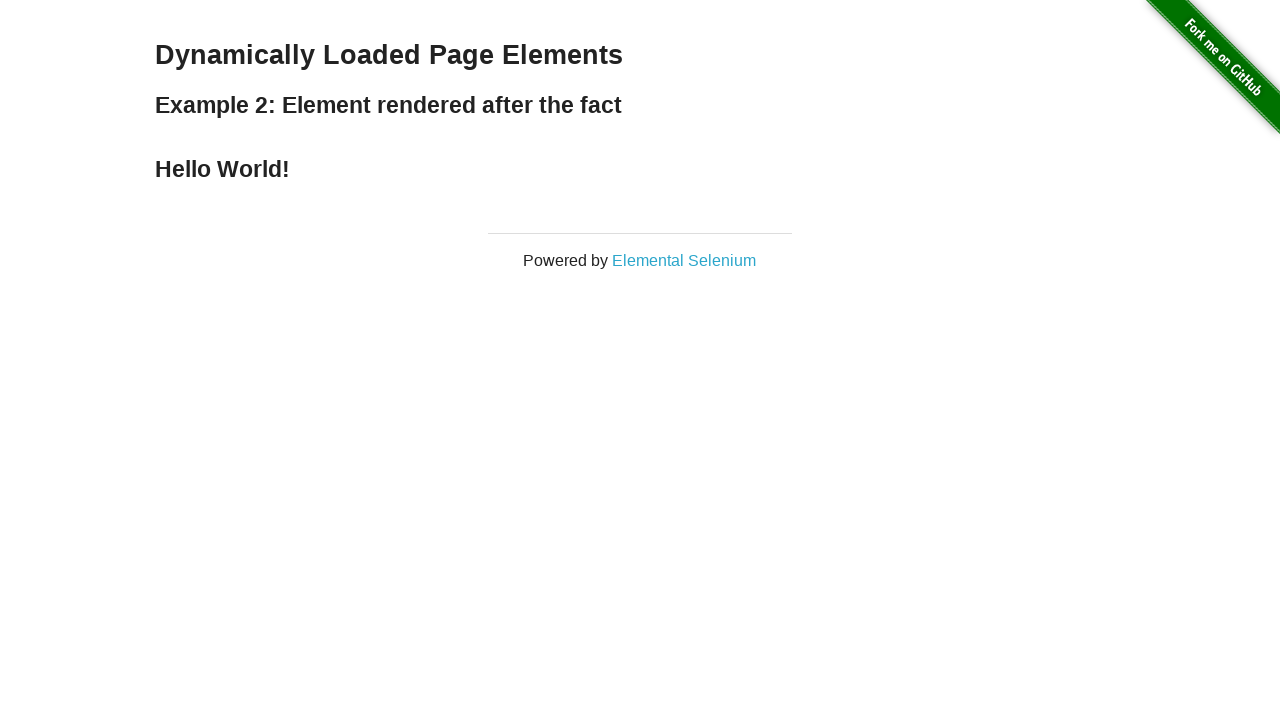